Tests the table sort and search functionality by navigating to the Table Sort & Search page and searching for a specific entry

Starting URL: https://www.lambdatest.com/selenium-playground/

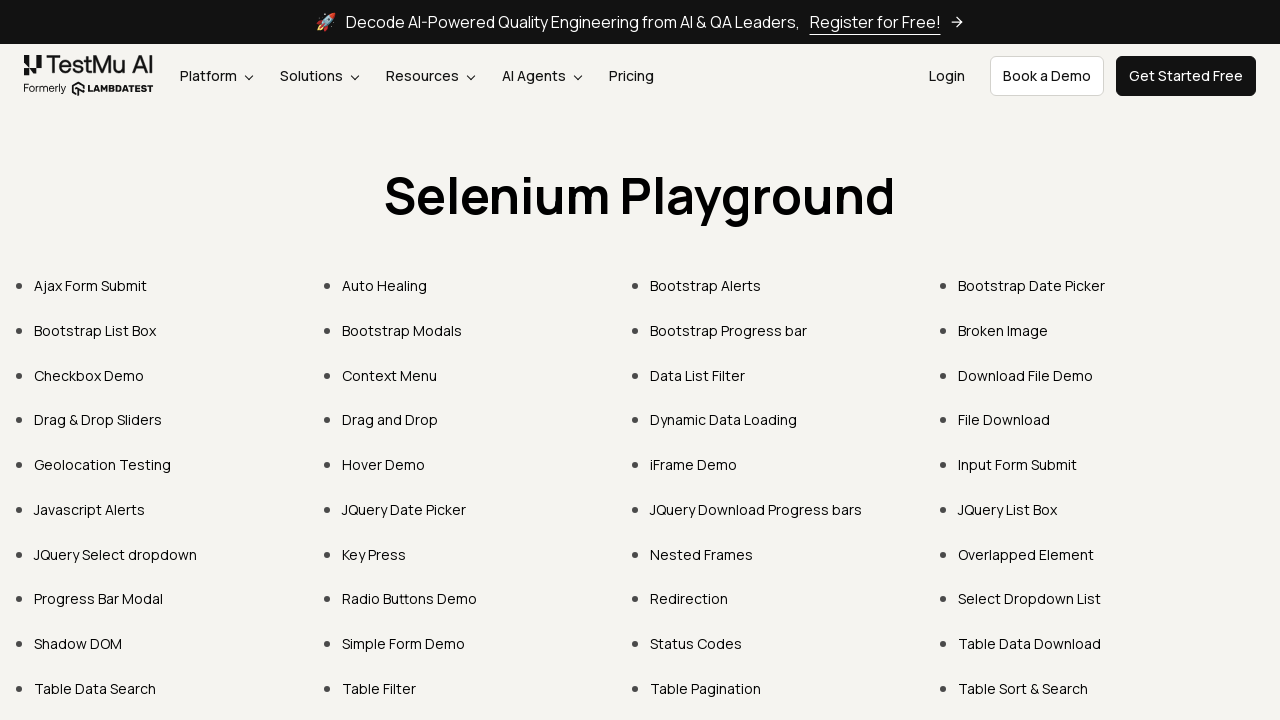

Clicked on Table Sort & Search link at (1023, 688) on text=Table Sort & Search
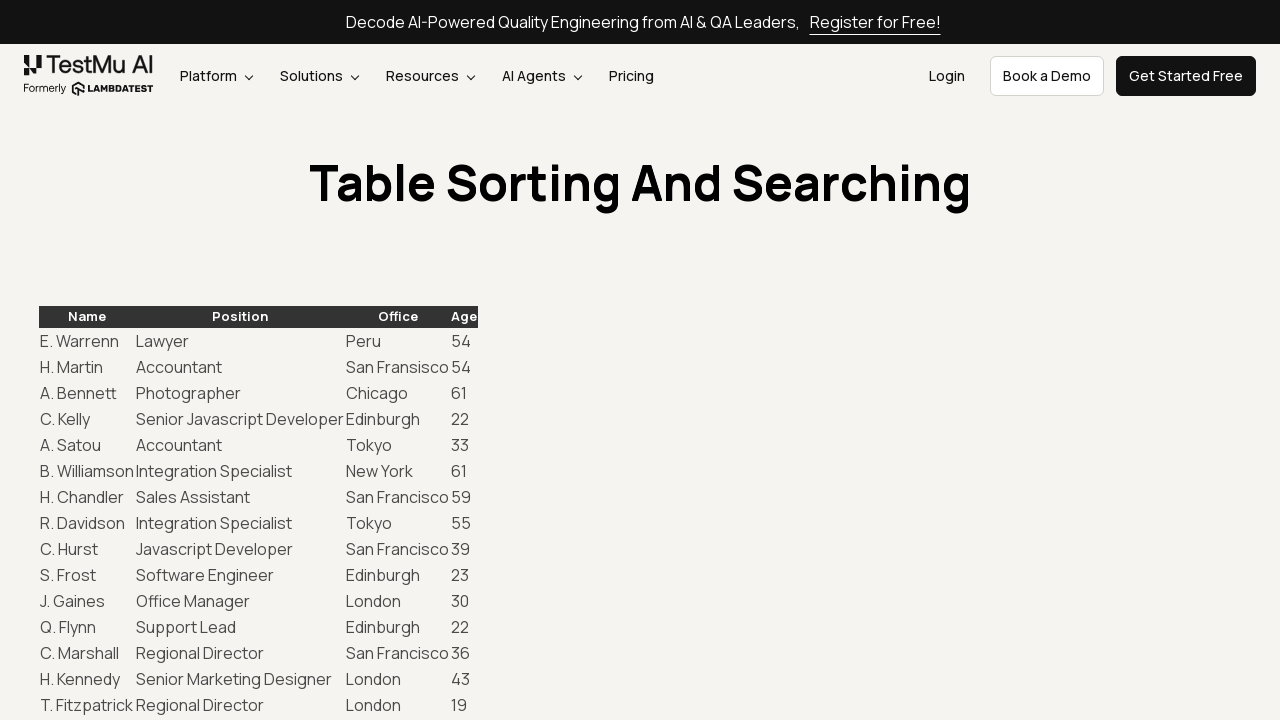

Searched for 'A. Ramos' in the table search field on //div[@id='example_filter']//input[@type='search']
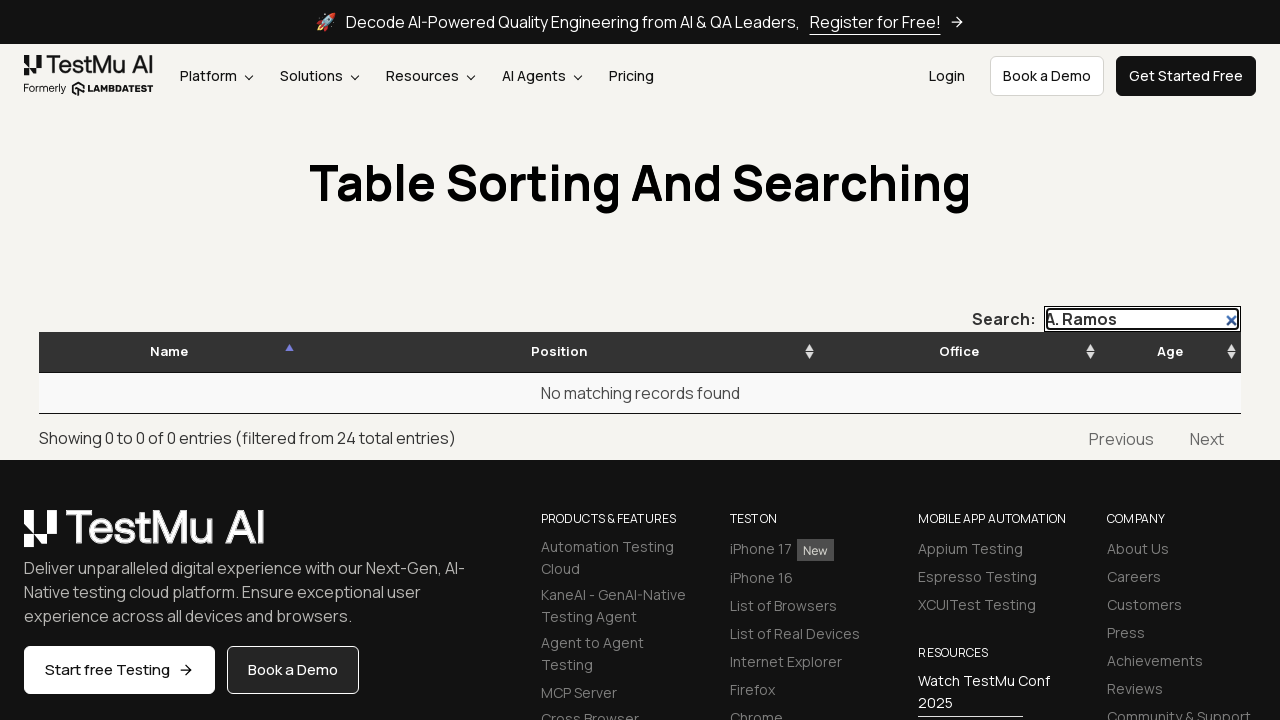

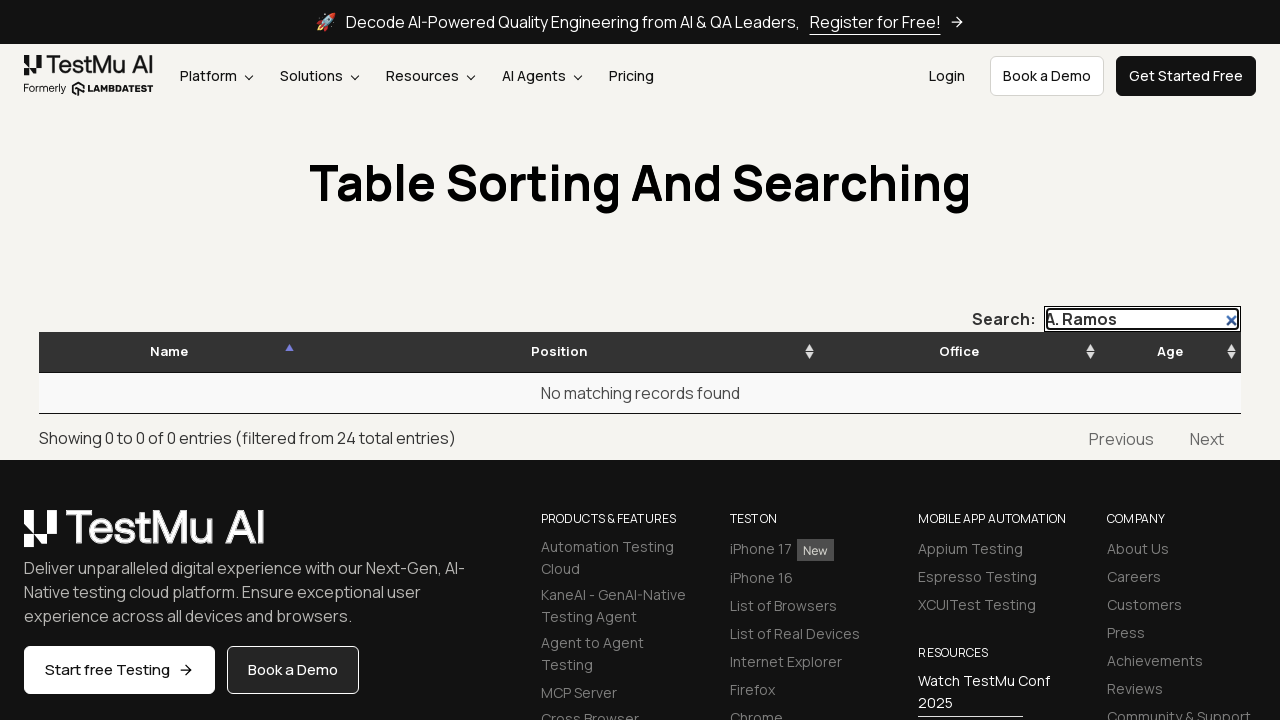